Tests the text box form on demoqa.com by filling in full name, email, current address, and permanent address fields, then submitting and verifying the displayed output matches the input values.

Starting URL: http://demoqa.com/text-box

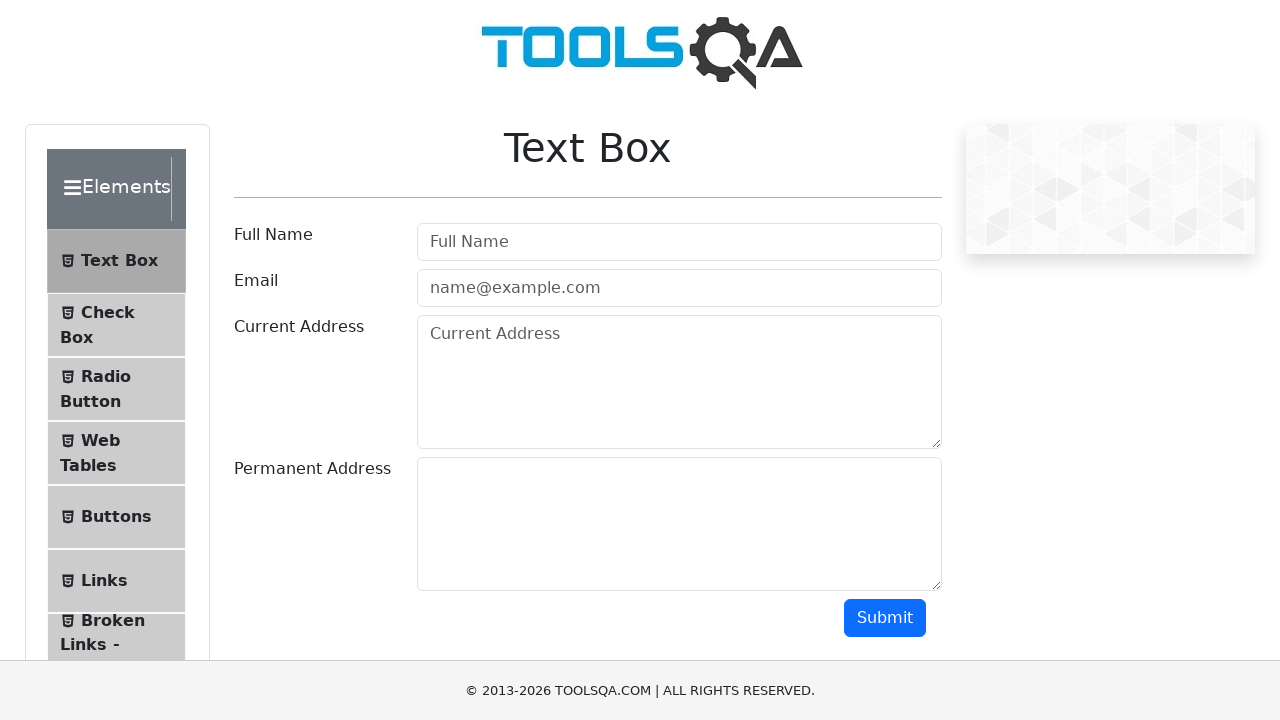

Filled full name field with 'Automation' on input[placeholder='Full Name']
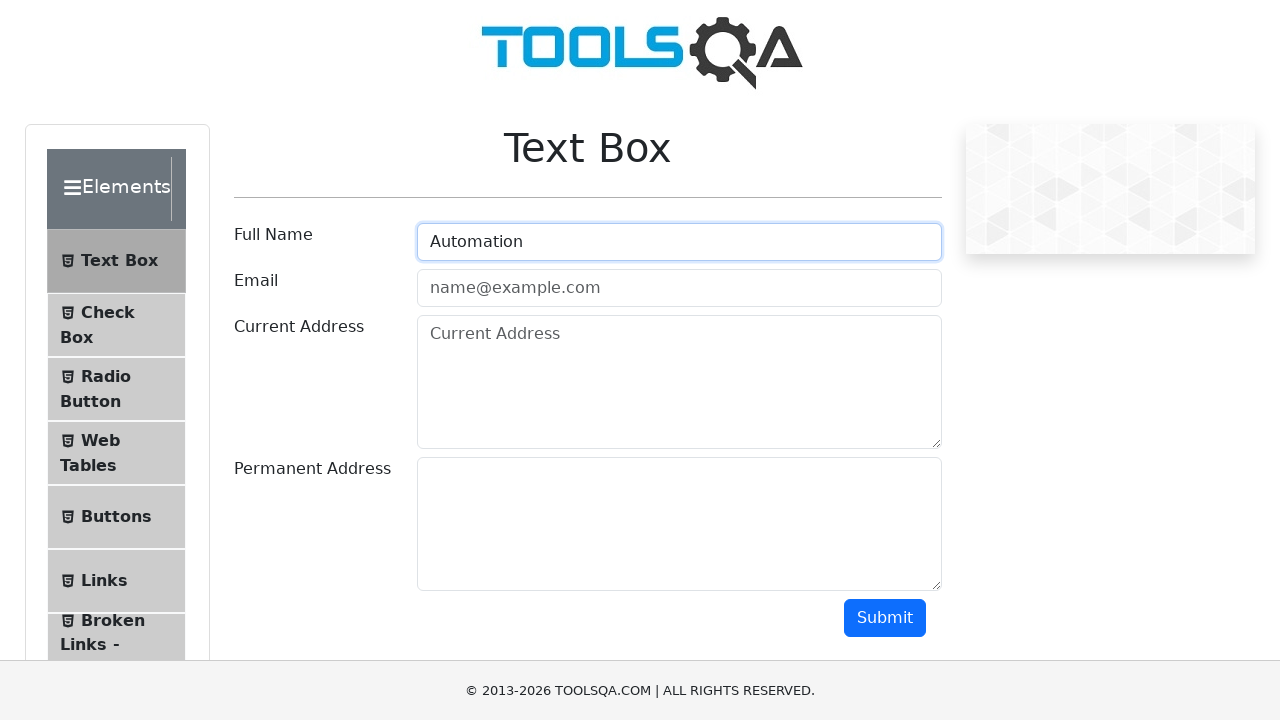

Filled email field with 'Testing@gmail.com' on input[type='email']
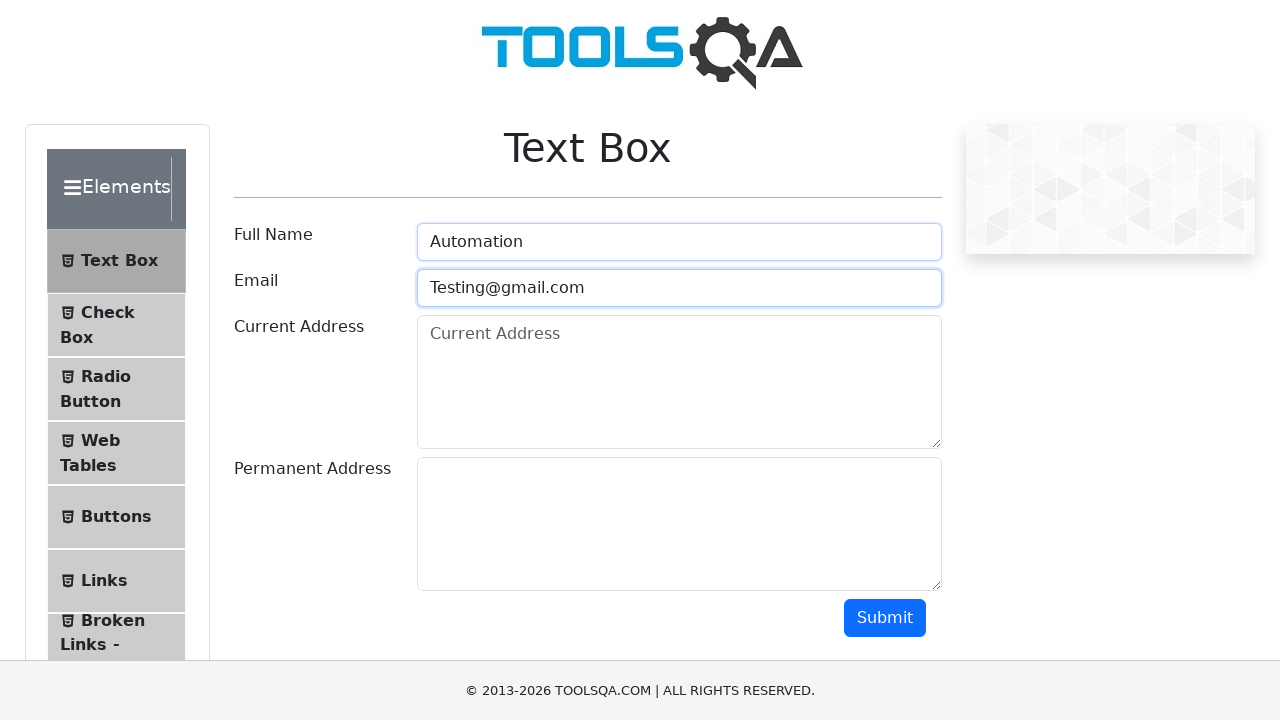

Filled current address field with 'Testing Current Address' on textarea[placeholder='Current Address']
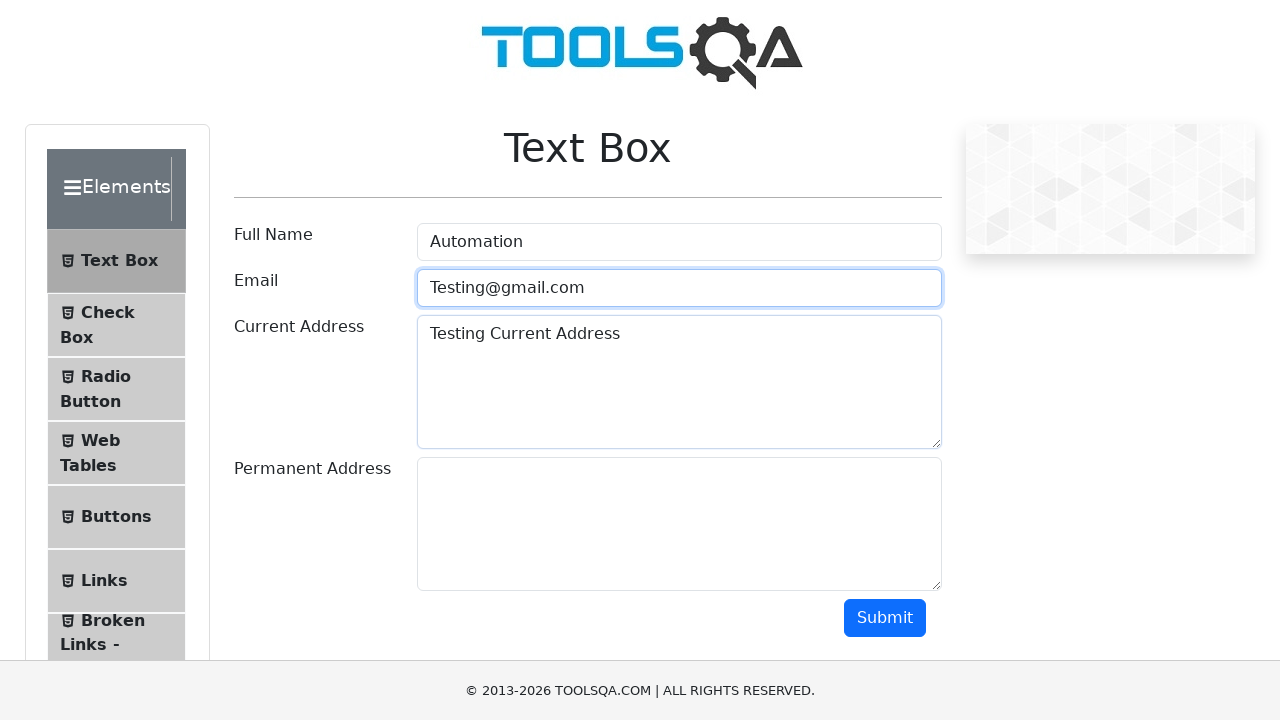

Filled permanent address field with 'Testing Permanent Address' on #permanentAddress-wrapper textarea.form-control
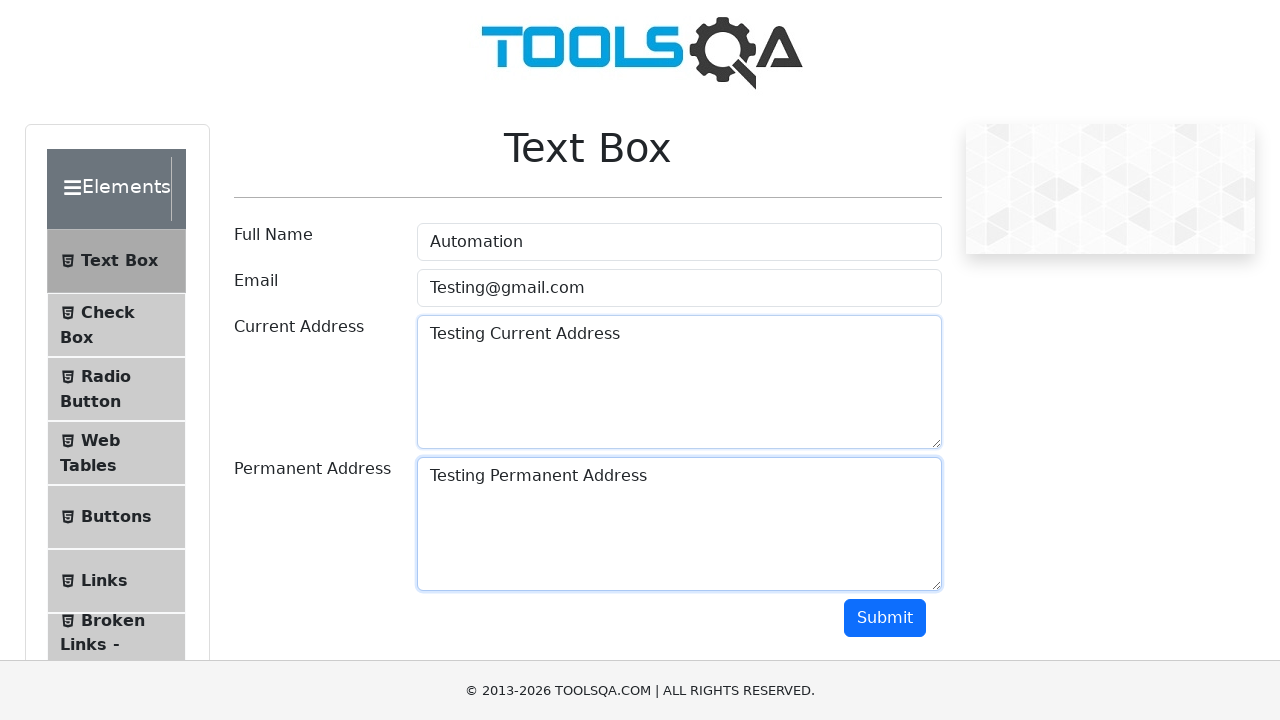

Clicked submit button at (885, 618) on button[type='button'].btn.btn-primary
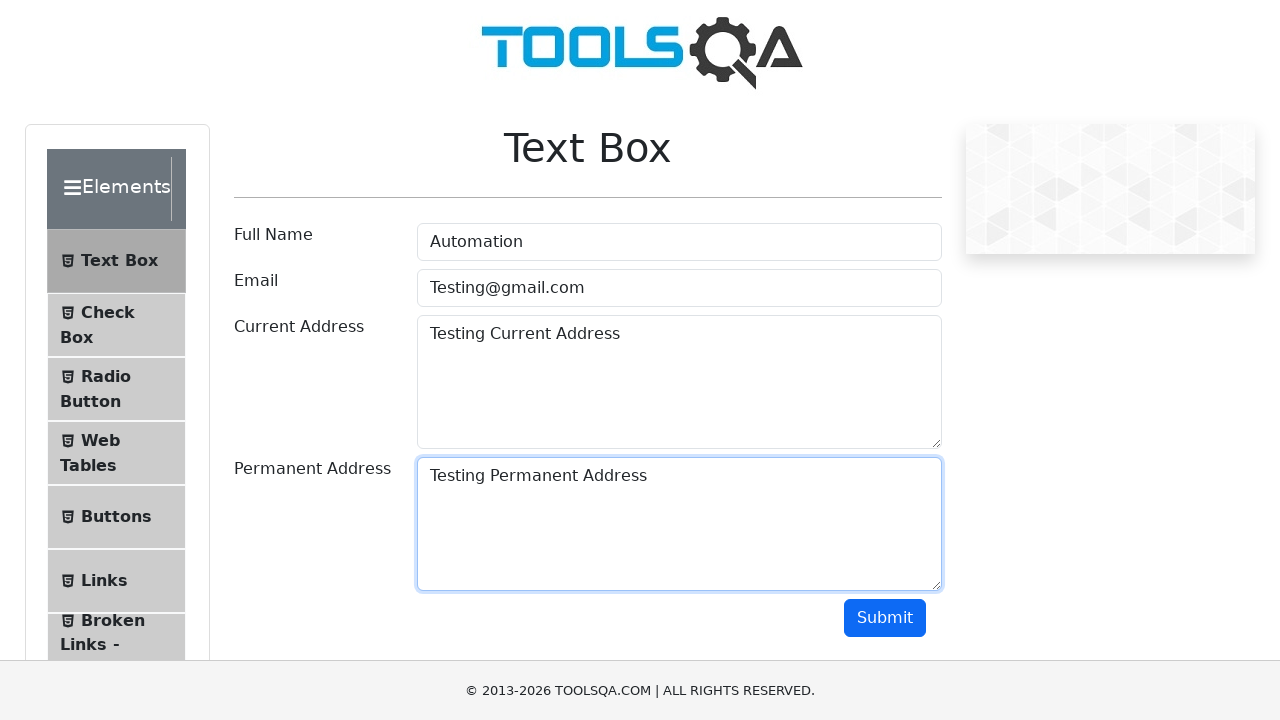

Output name field appeared
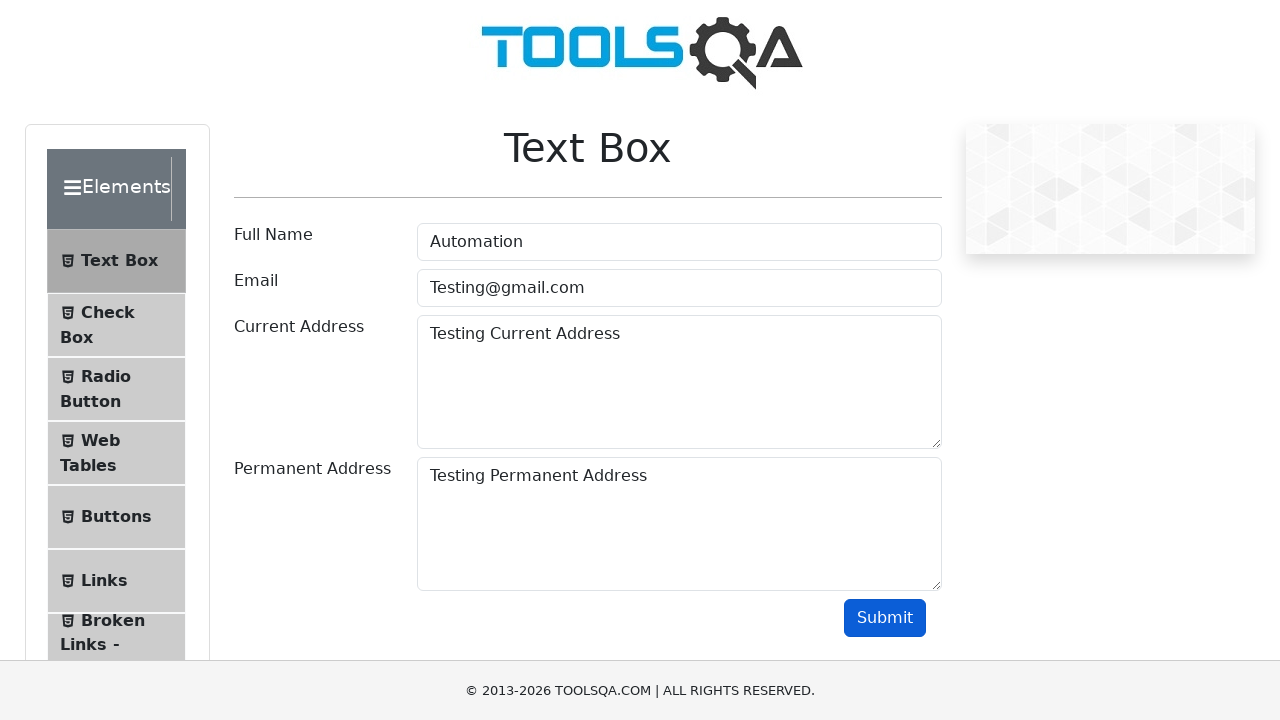

Output email field appeared
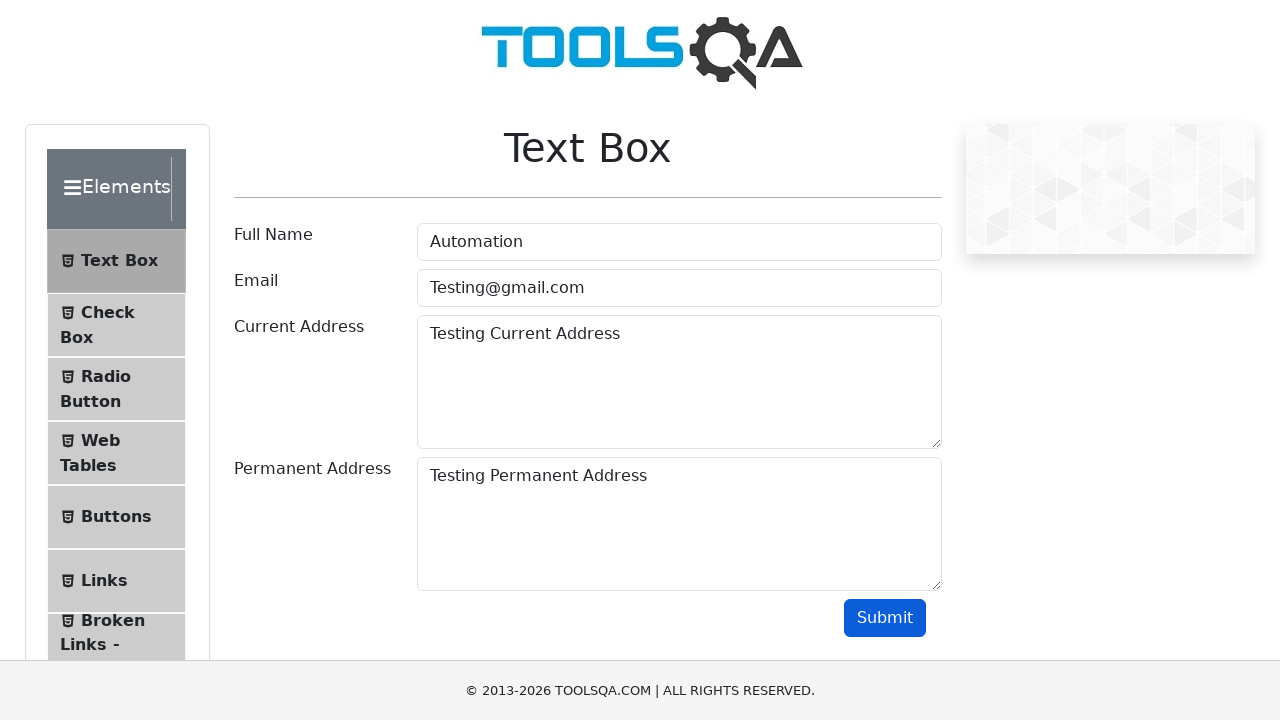

Output current address field appeared
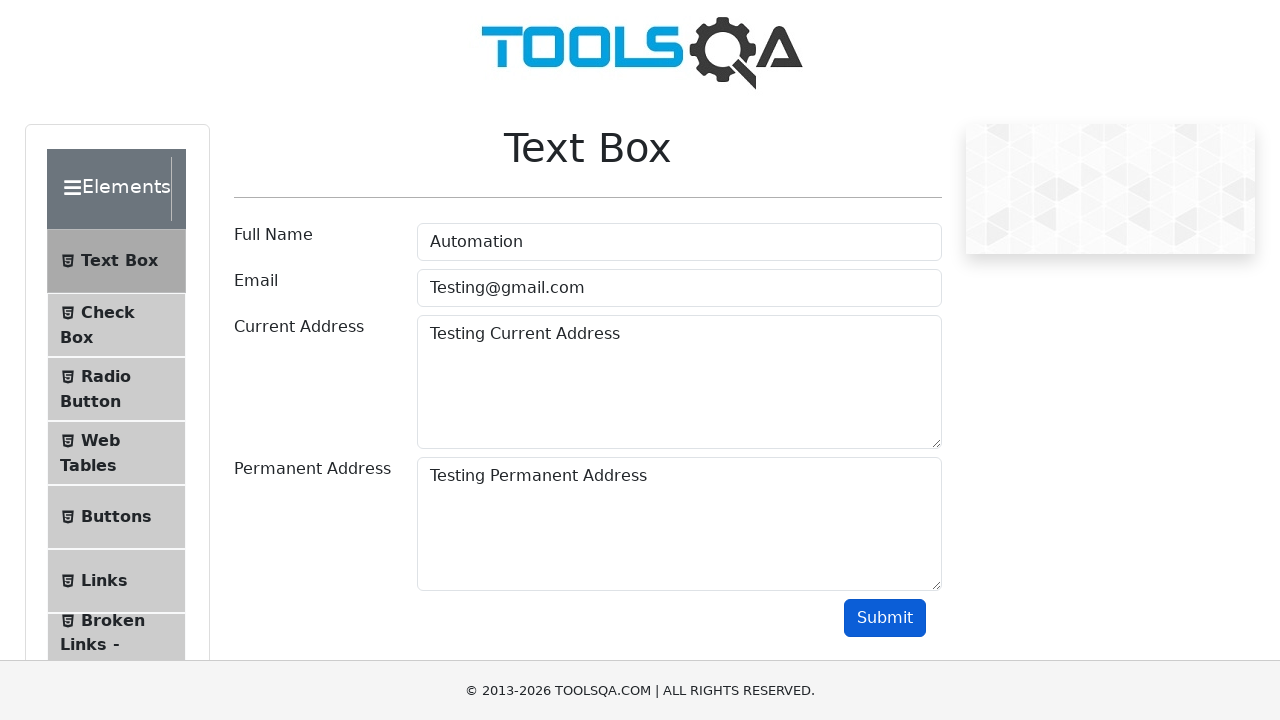

Output permanent address field appeared
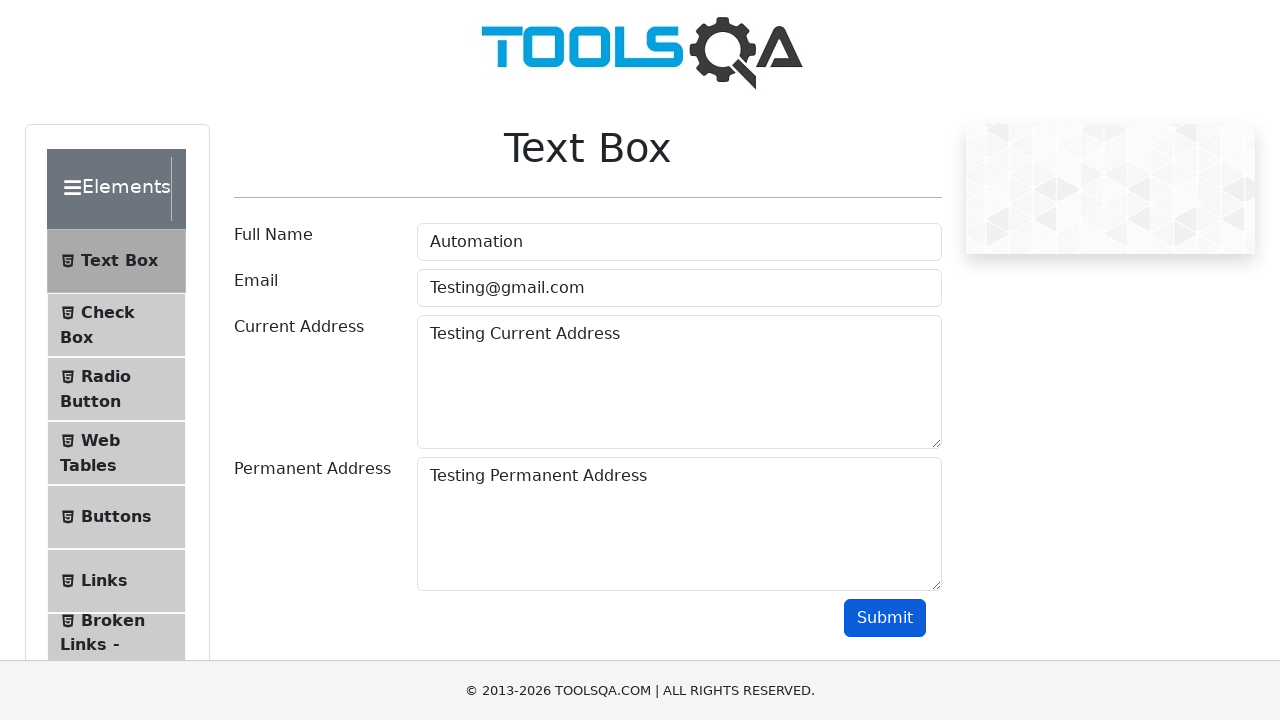

Verified full name field contains 'Automation'
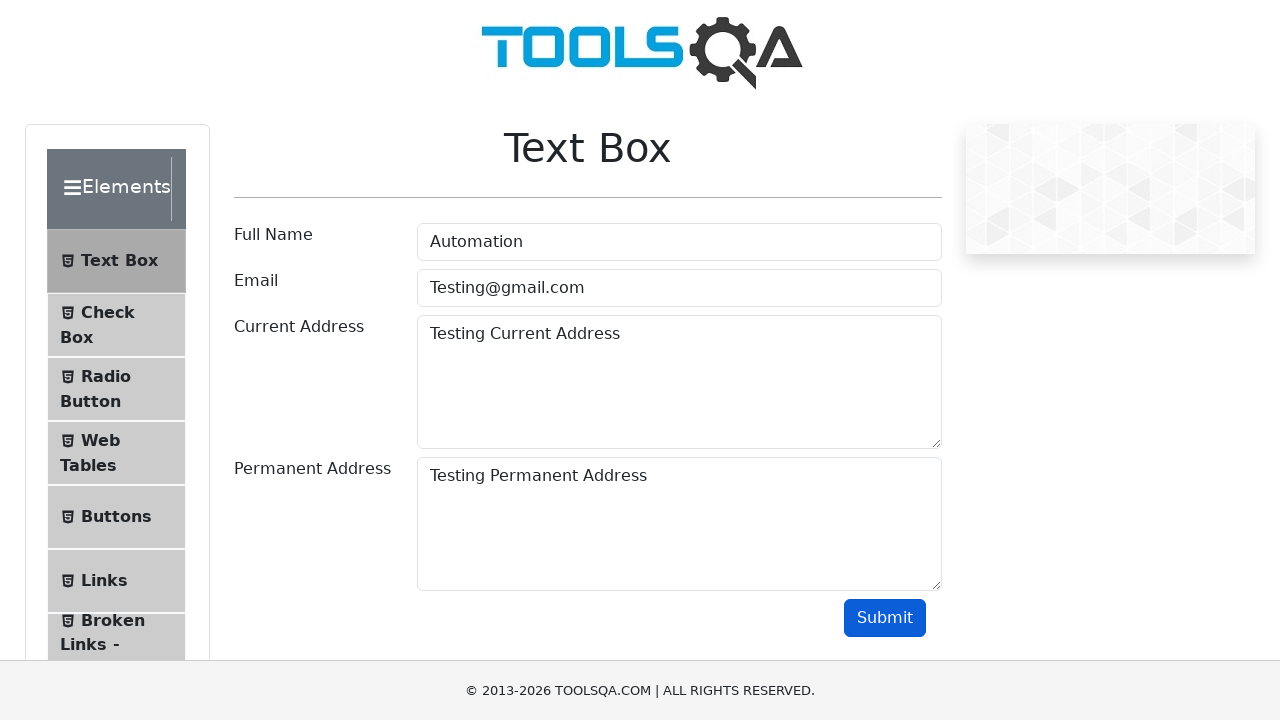

Verified email field contains 'Testing@gmail.com'
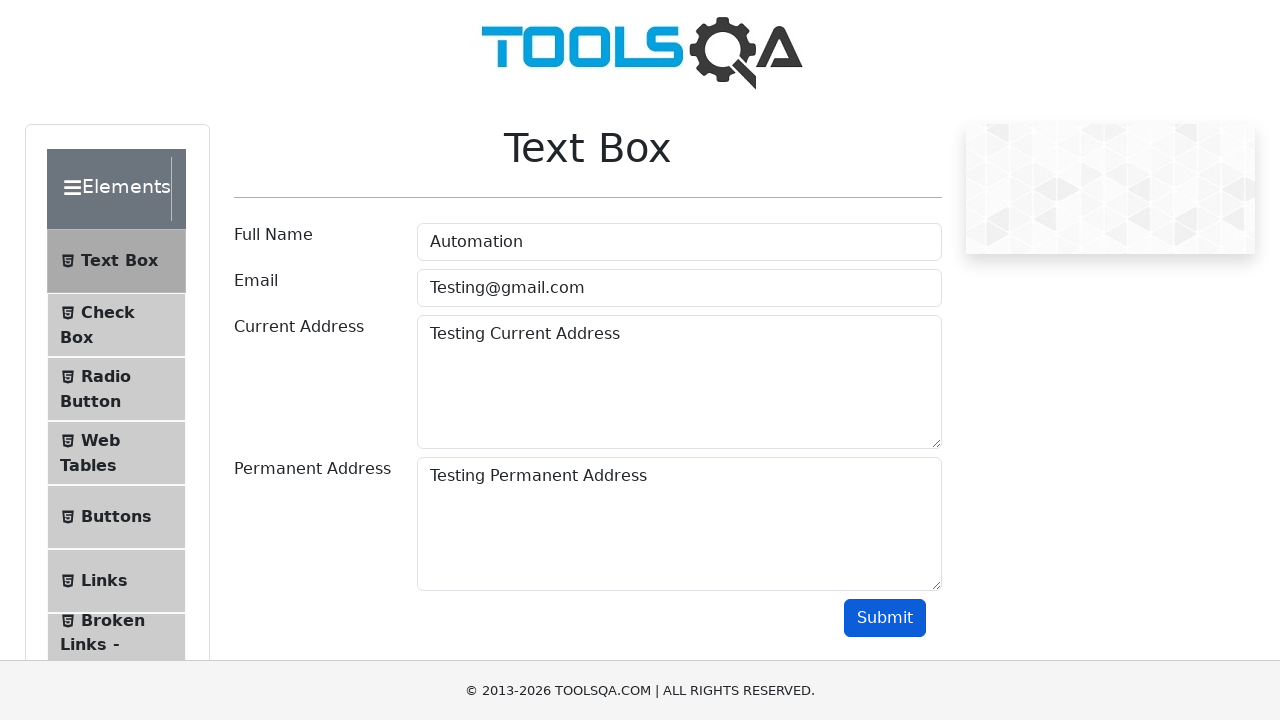

Verified current address field contains 'Testing Current Address'
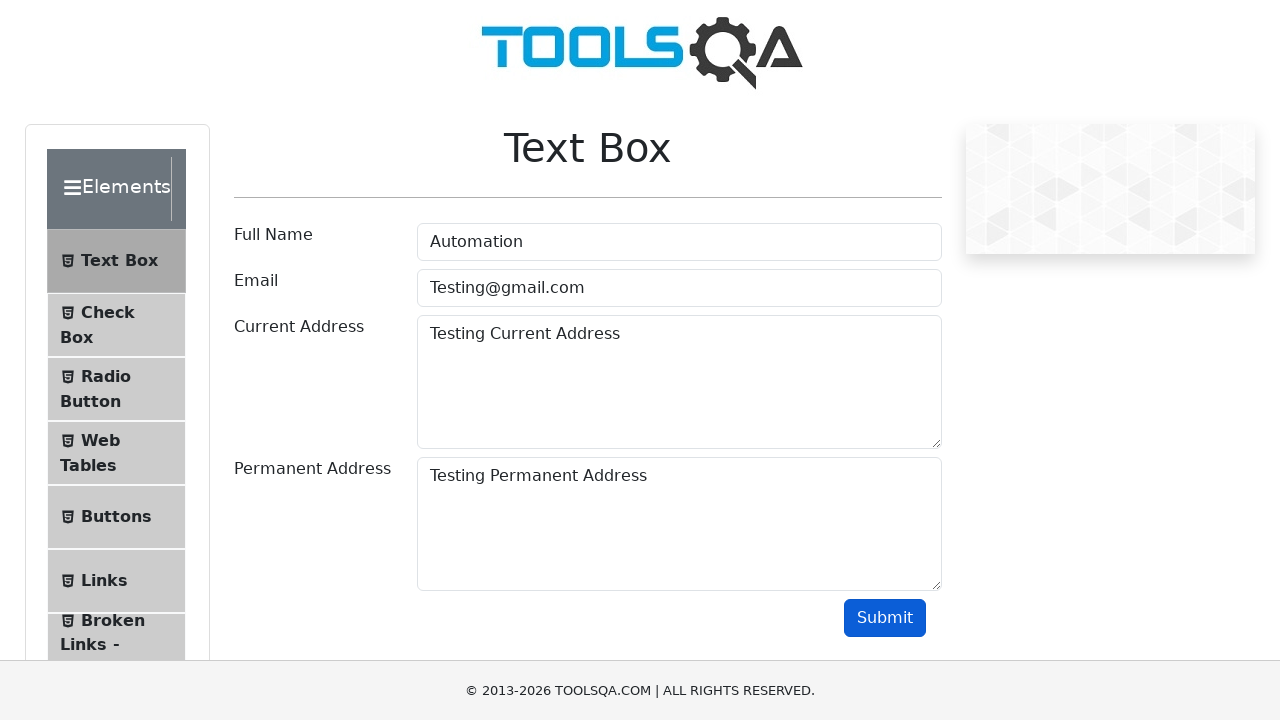

Verified permanent address field contains 'Testing Permanent Address'
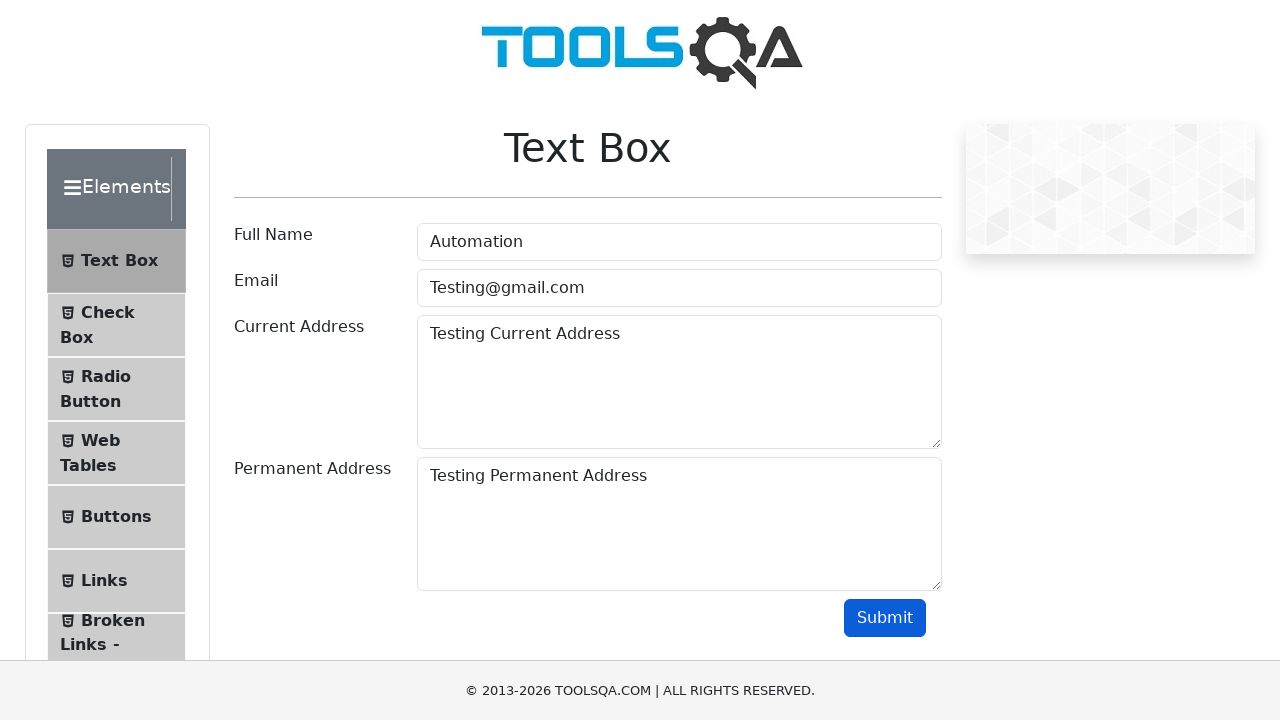

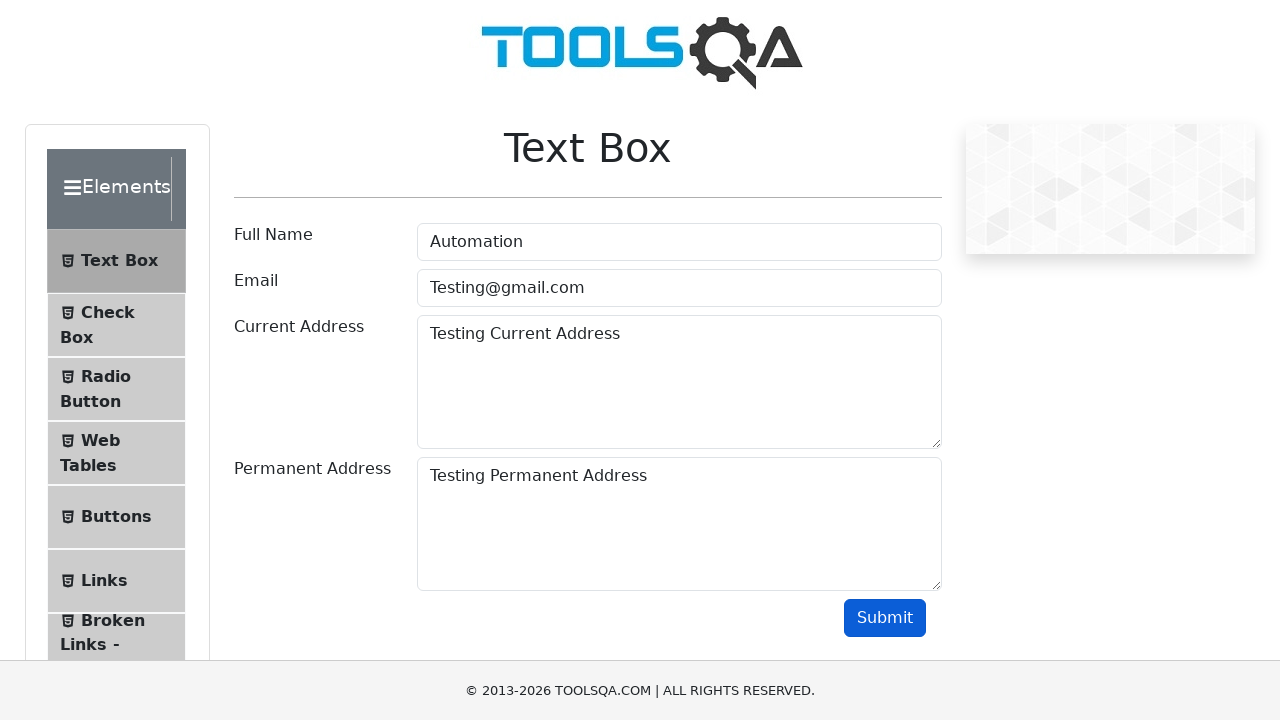